Tests displaying growl-style notifications on a webpage by injecting jQuery and jQuery Growl library, then triggering various notification messages (default, error, notice, warning).

Starting URL: http://the-internet.herokuapp.com/

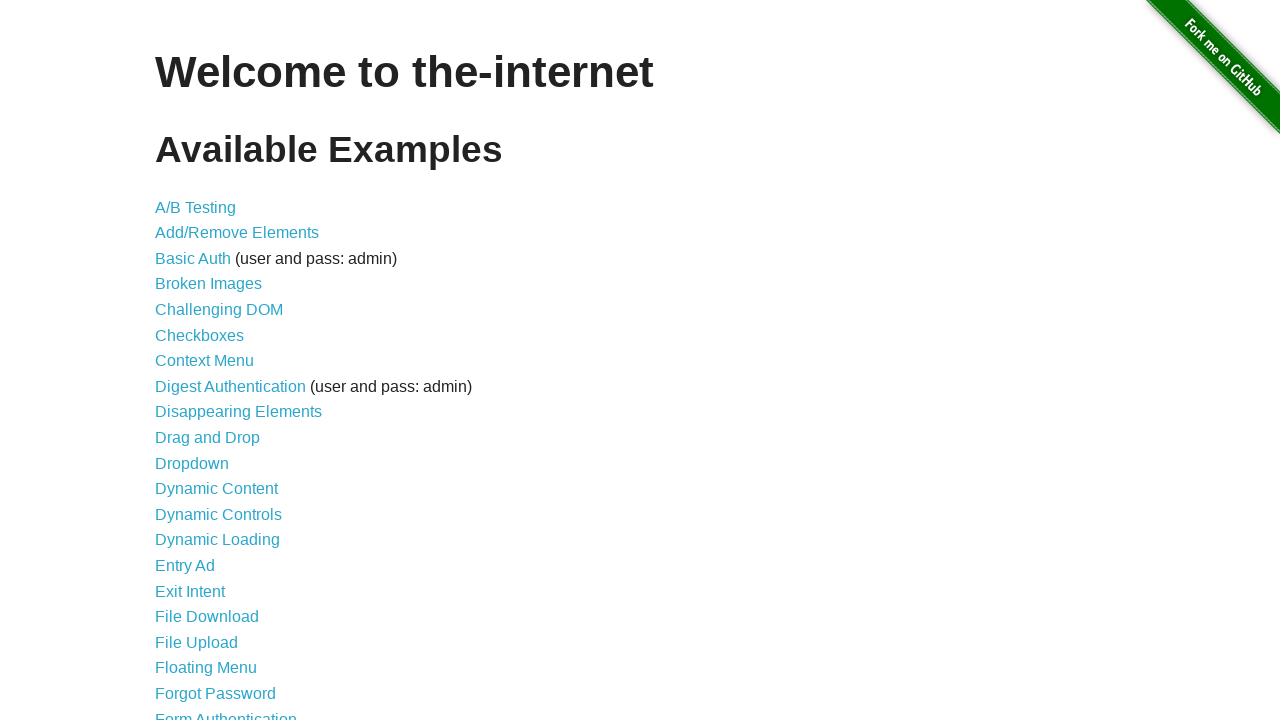

Injected jQuery library into page if not already present
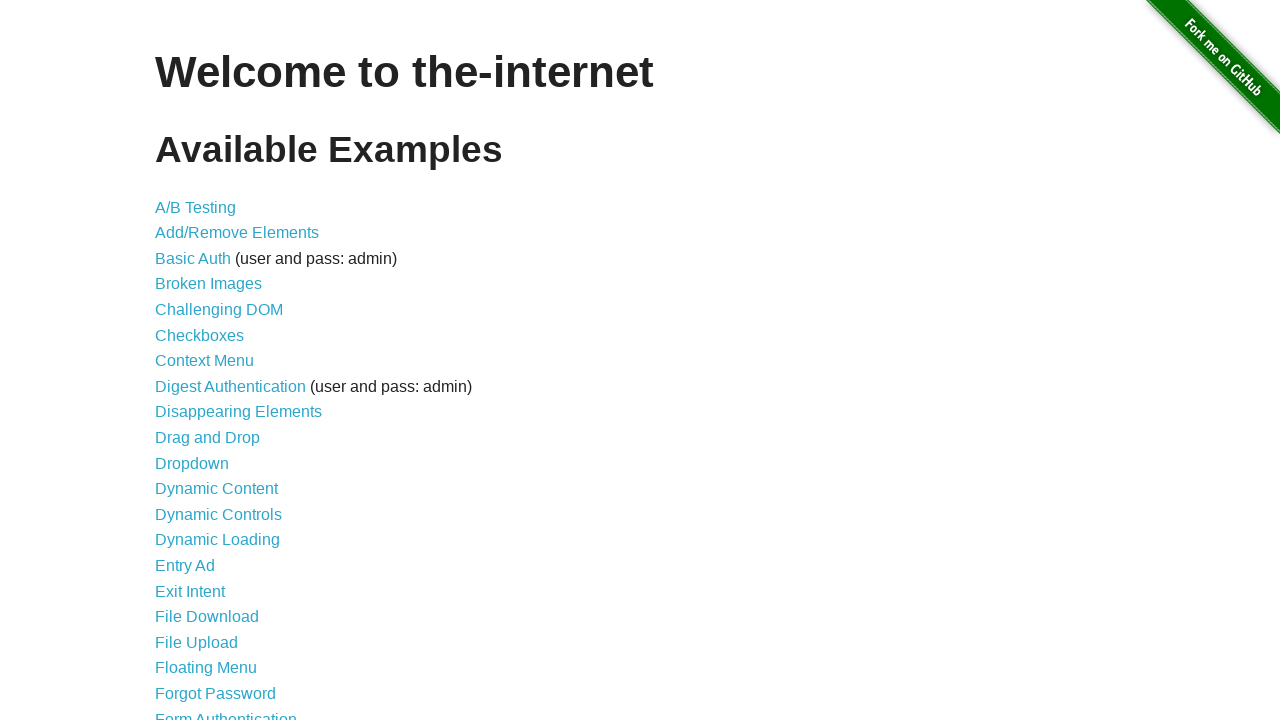

jQuery library loaded successfully
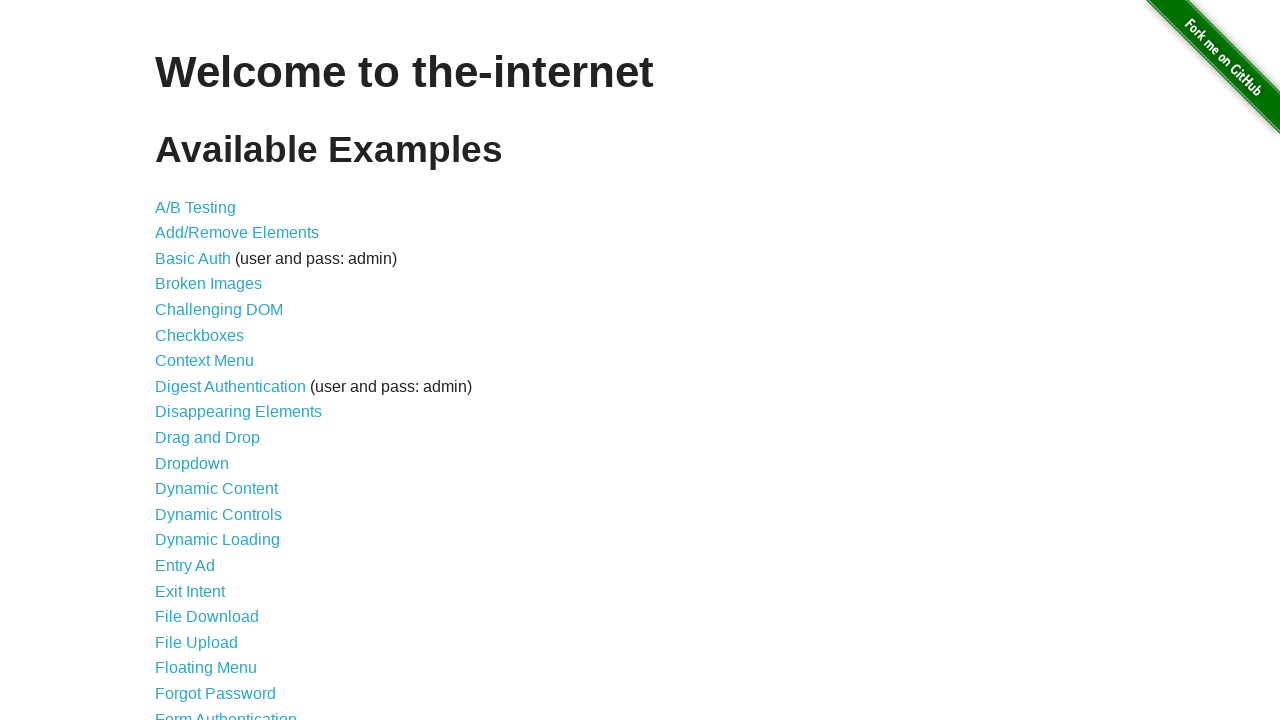

Loaded jQuery Growl library script
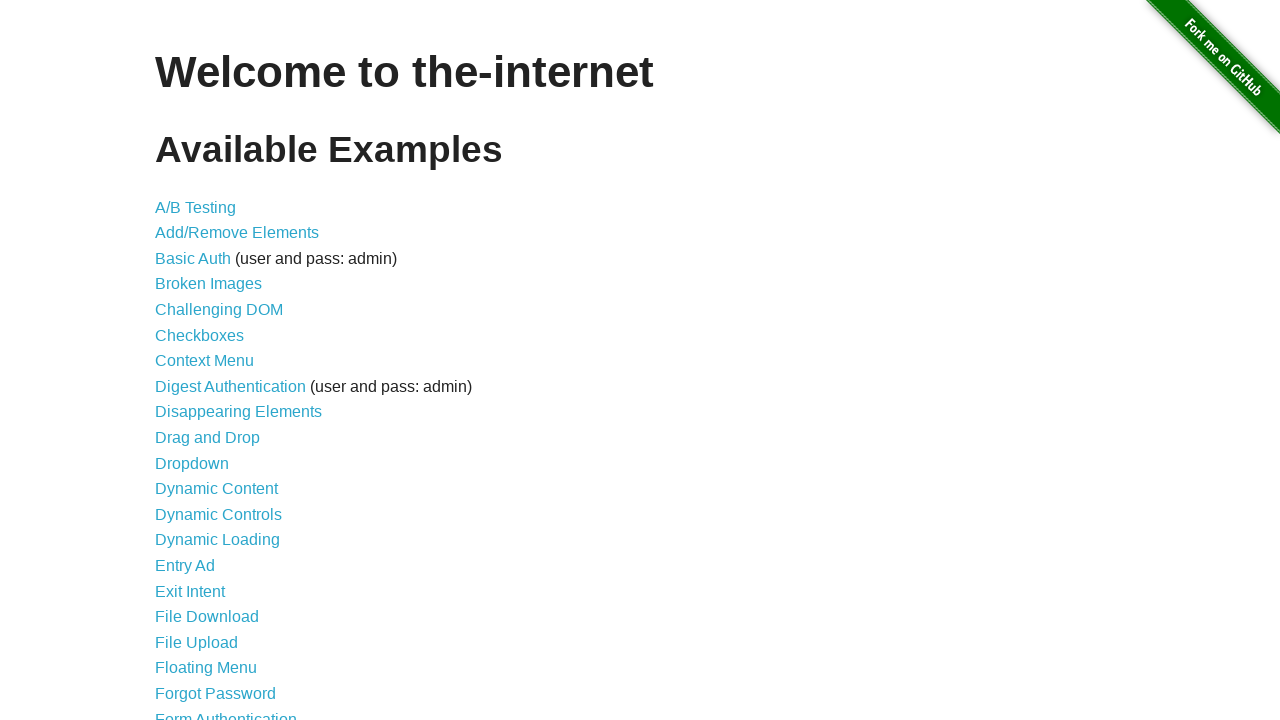

Added jQuery Growl CSS stylesheet to page head
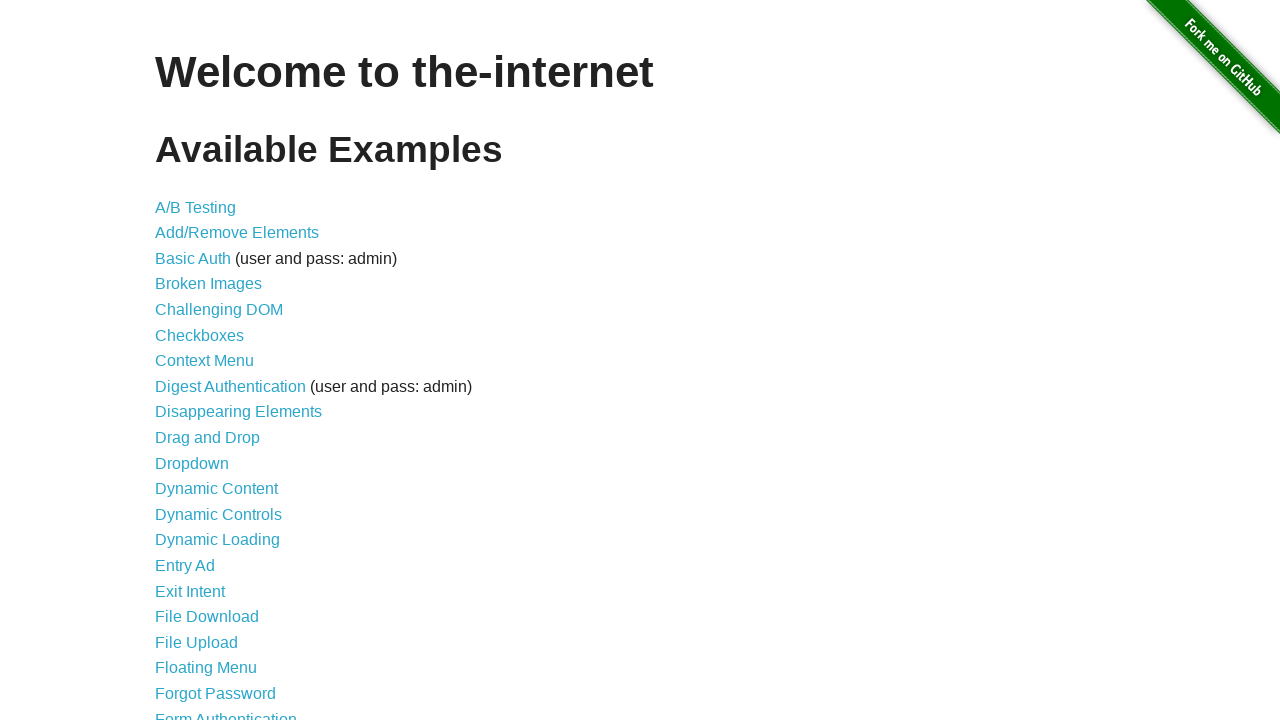

jQuery Growl library initialized and ready
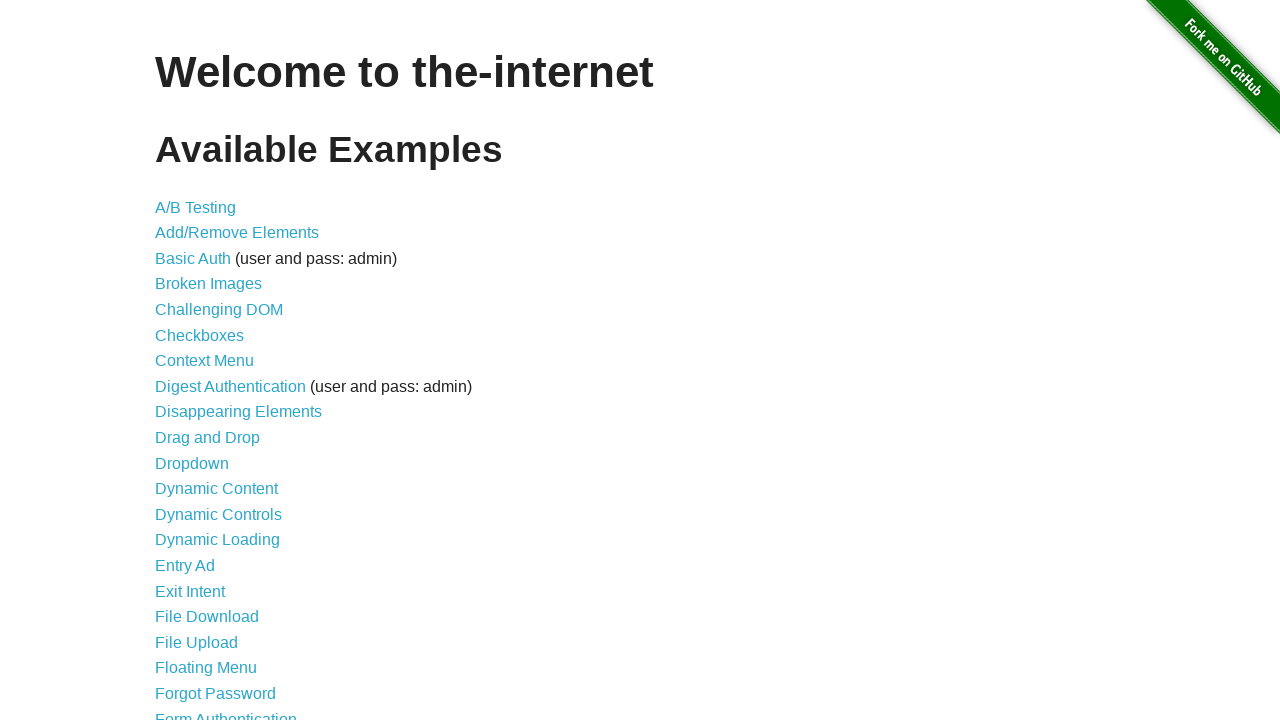

Displayed default growl notification with title 'GET' and message '/'
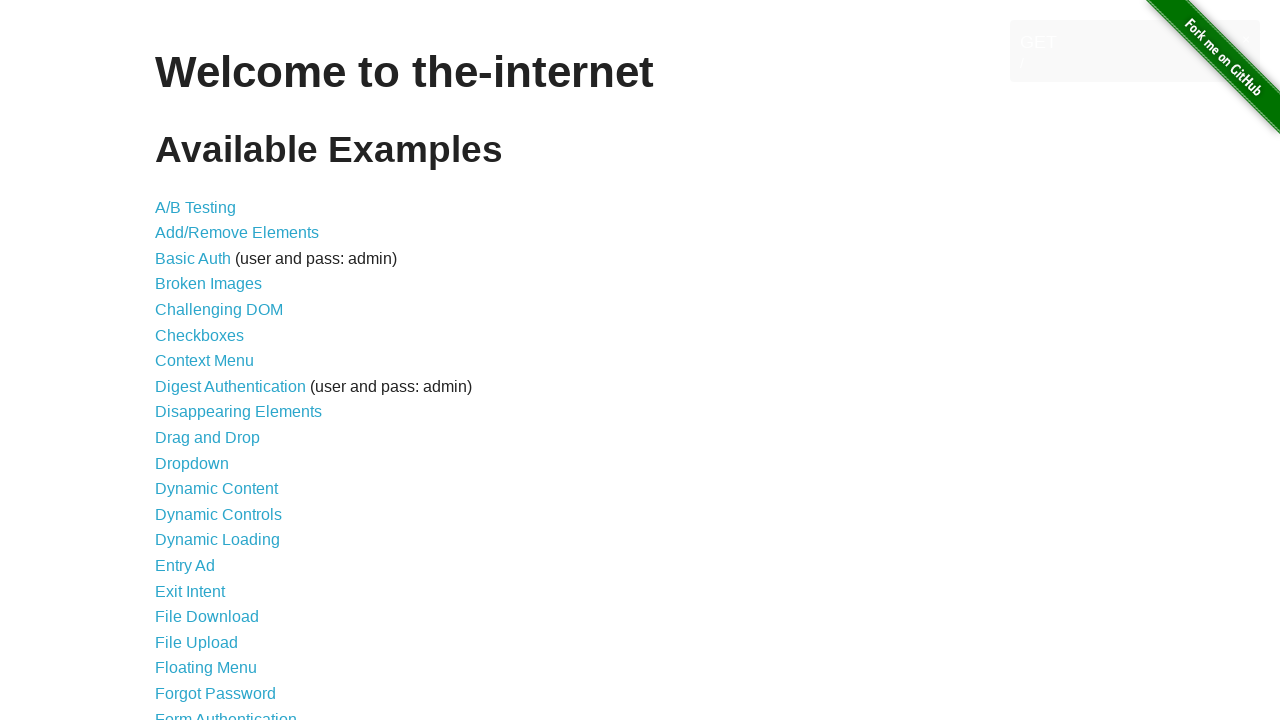

Displayed error growl notification
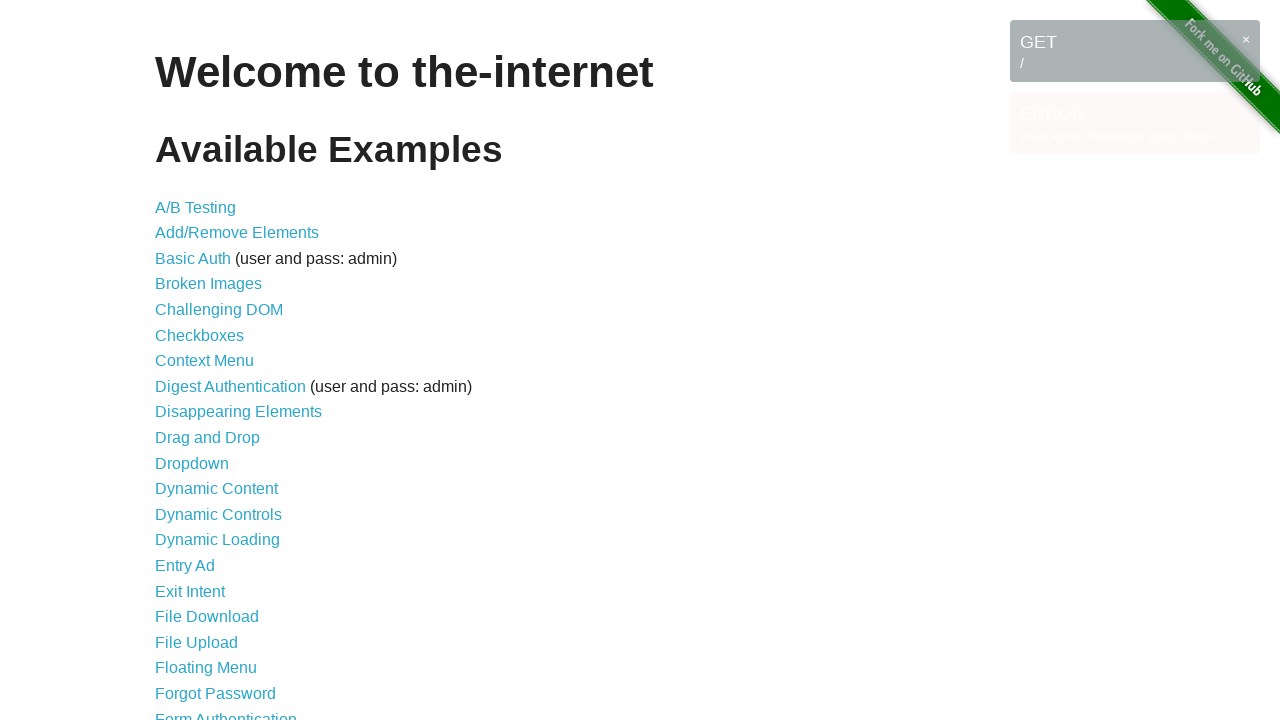

Displayed notice growl notification
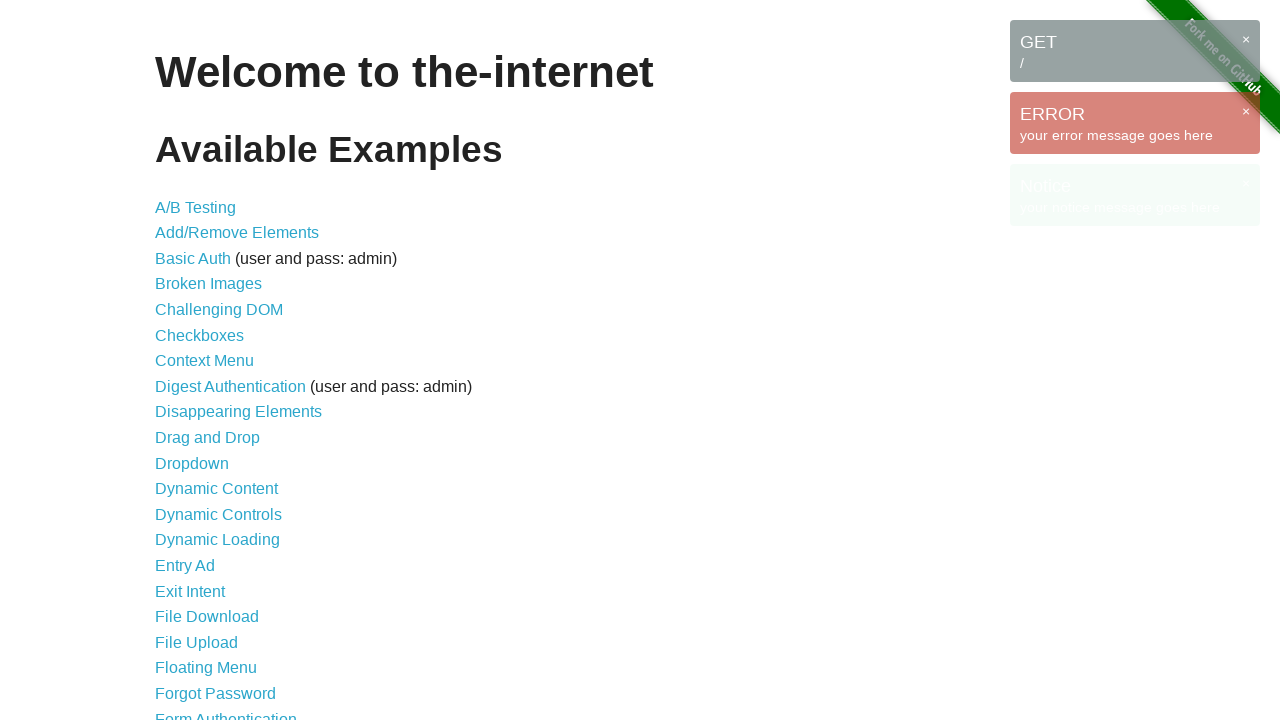

Displayed warning growl notification
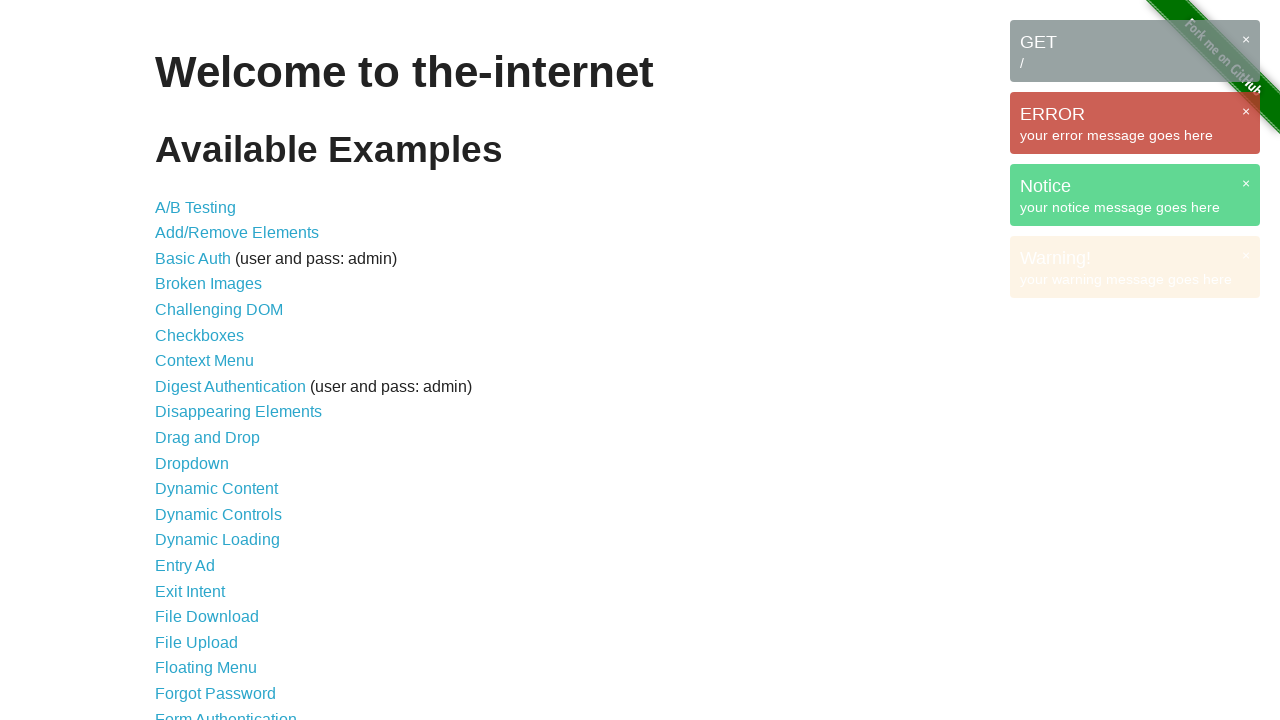

All growl notifications rendered on page
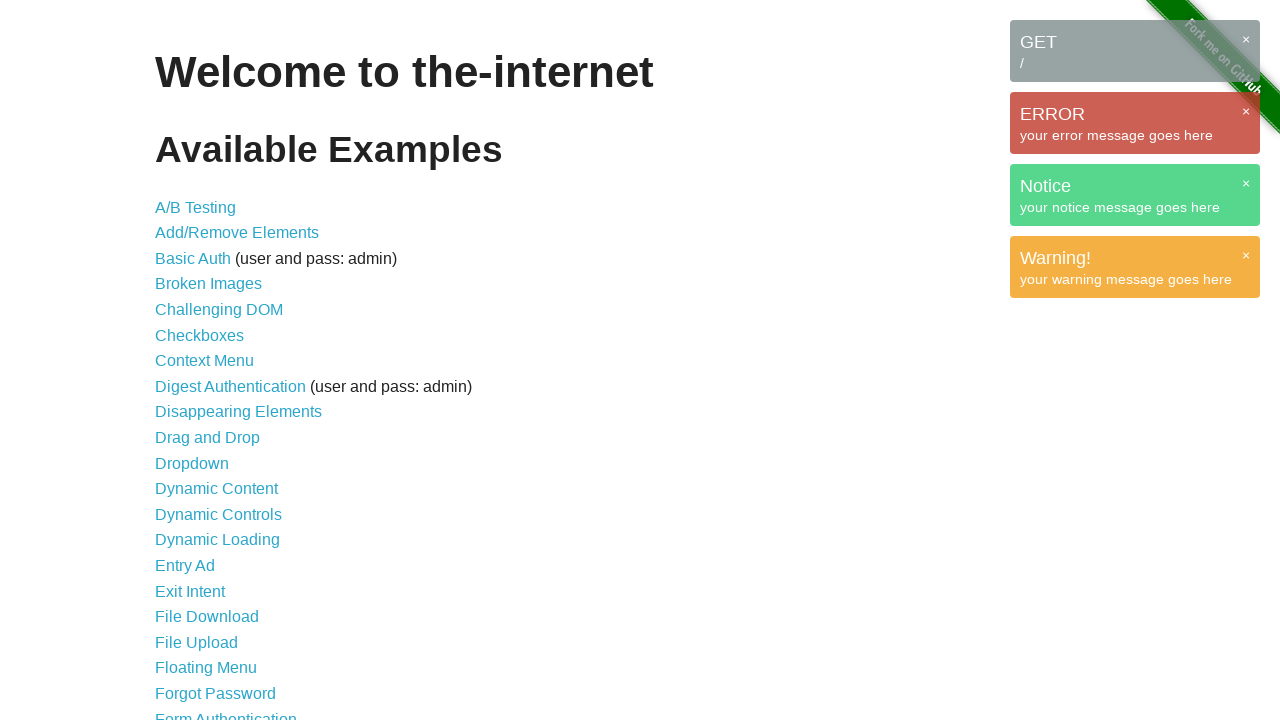

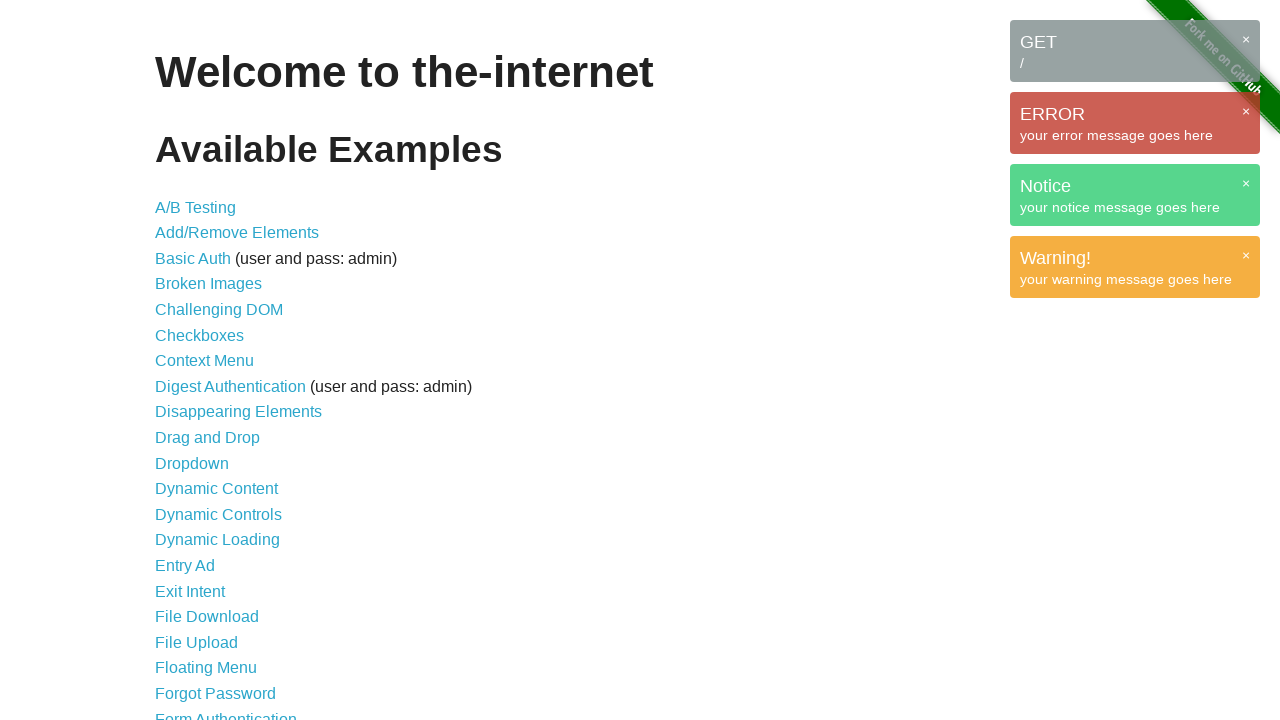